Tests iframe handling by switching to the first iframe on the page and entering text into a text input field within that iframe.

Starting URL: http://demo.automationtesting.in/Frames.html

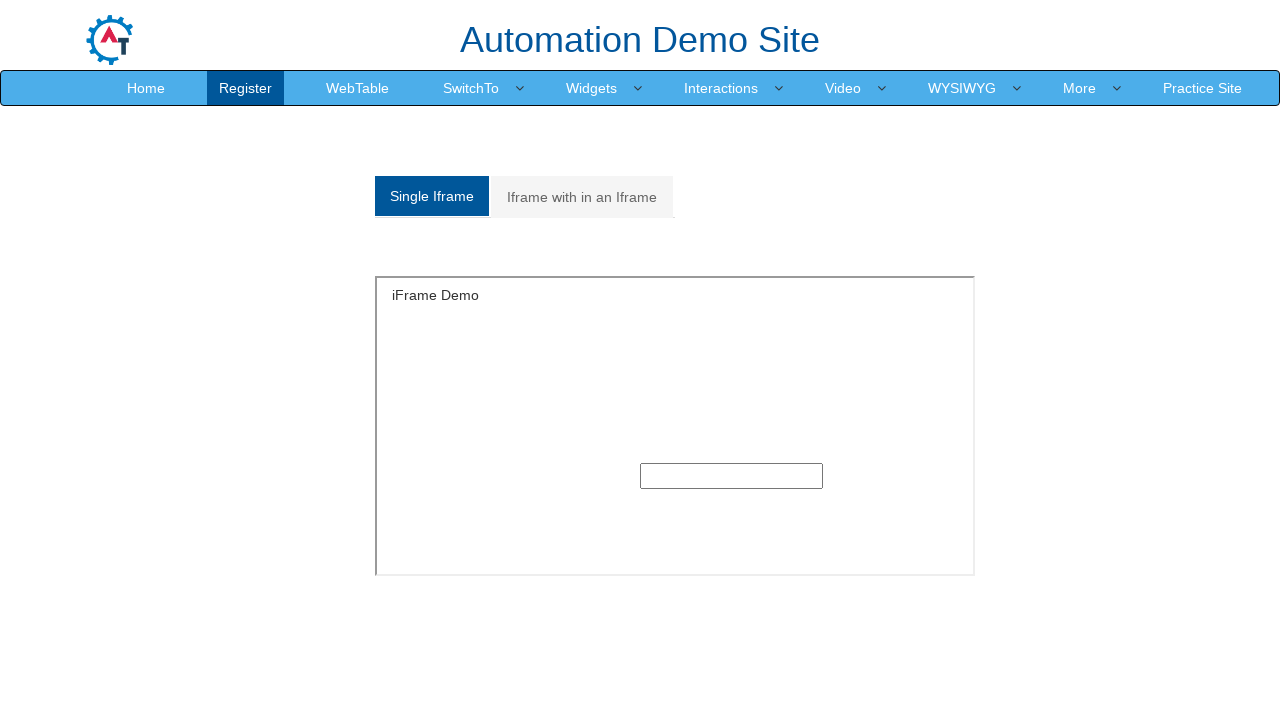

Located and selected the first iframe on the page
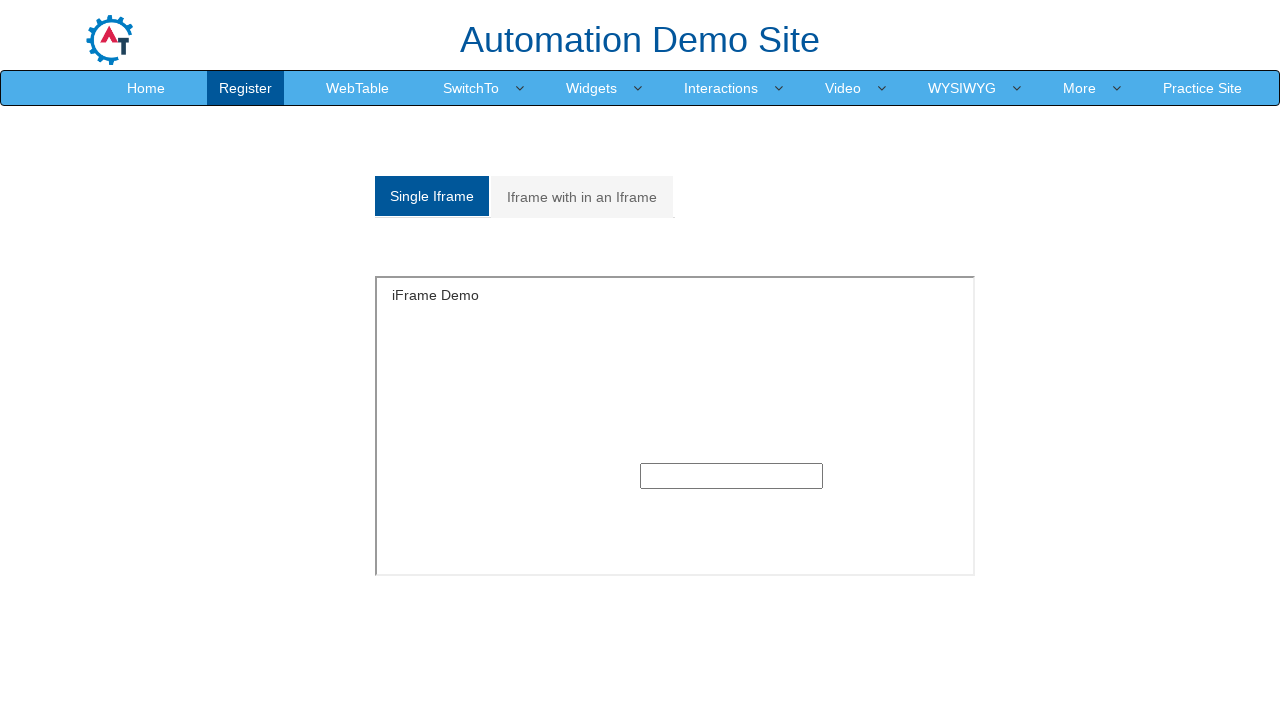

Entered 'tester' into the text input field within the iframe on iframe >> nth=0 >> internal:control=enter-frame >> input[type='text']
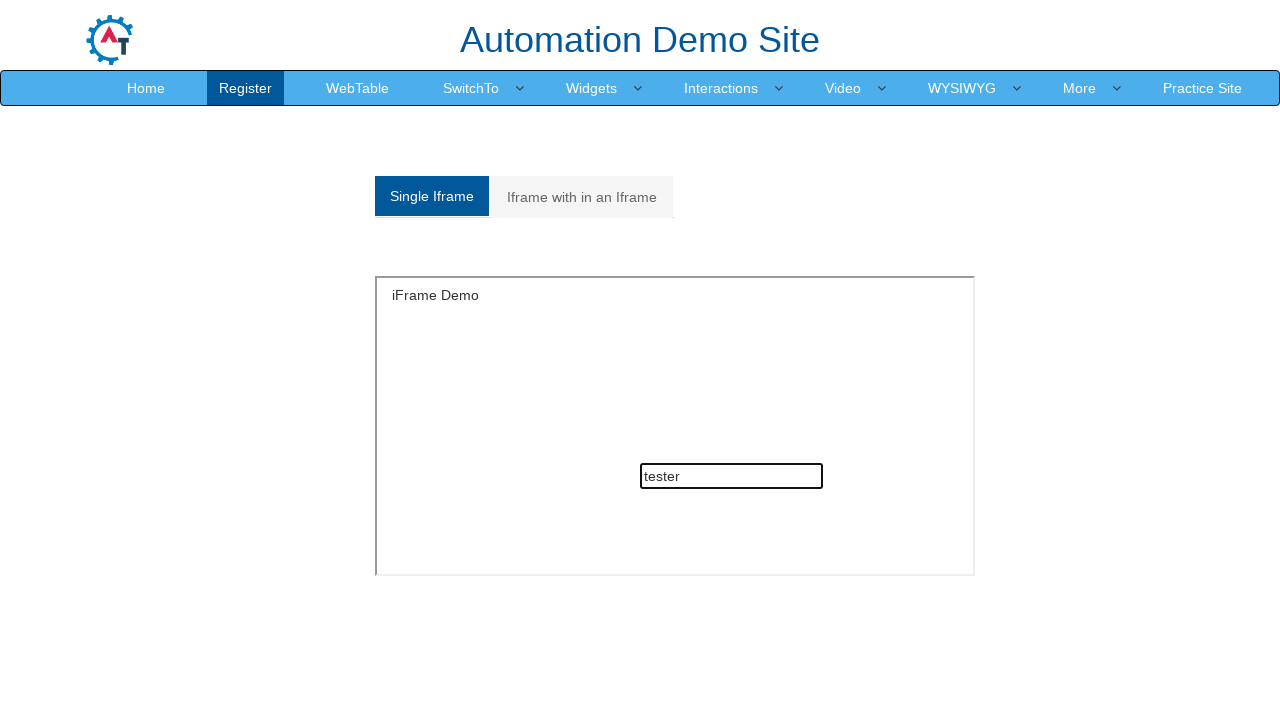

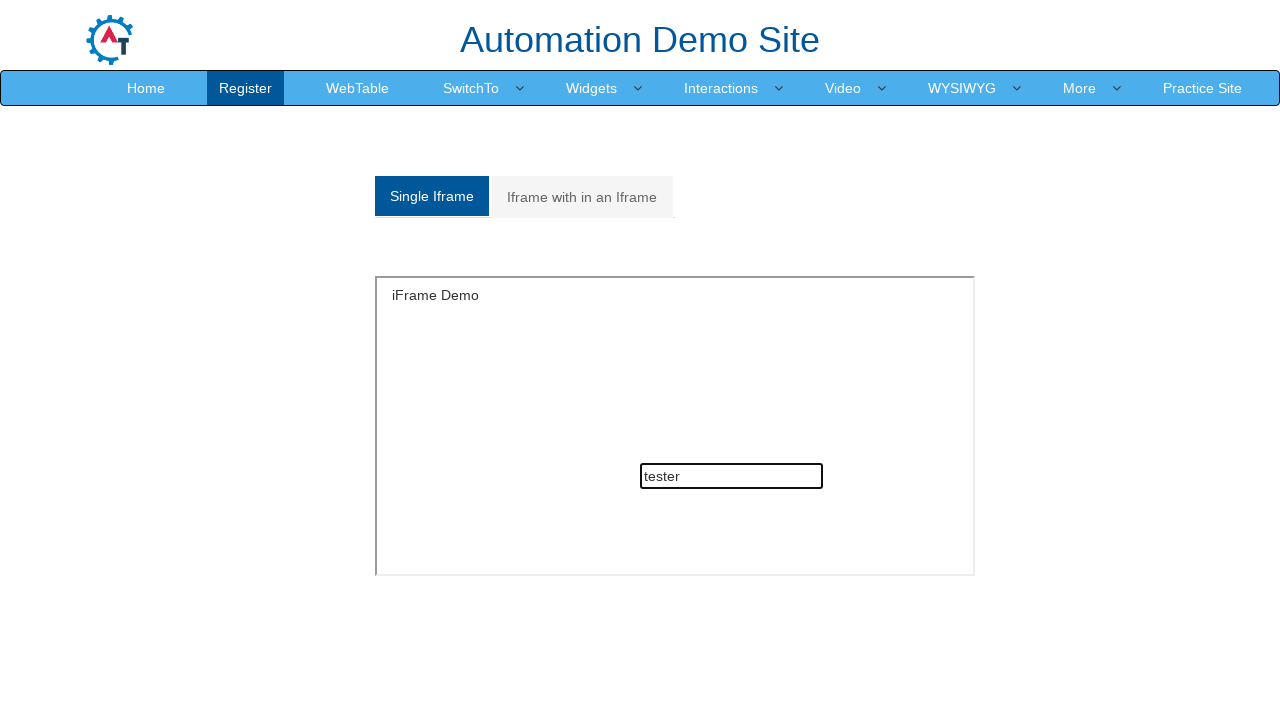